Tests a form submission by filling in personal information fields including name, job title, radio button selection, checkbox, dropdown selection, and date picker

Starting URL: https://formy-project.herokuapp.com/form

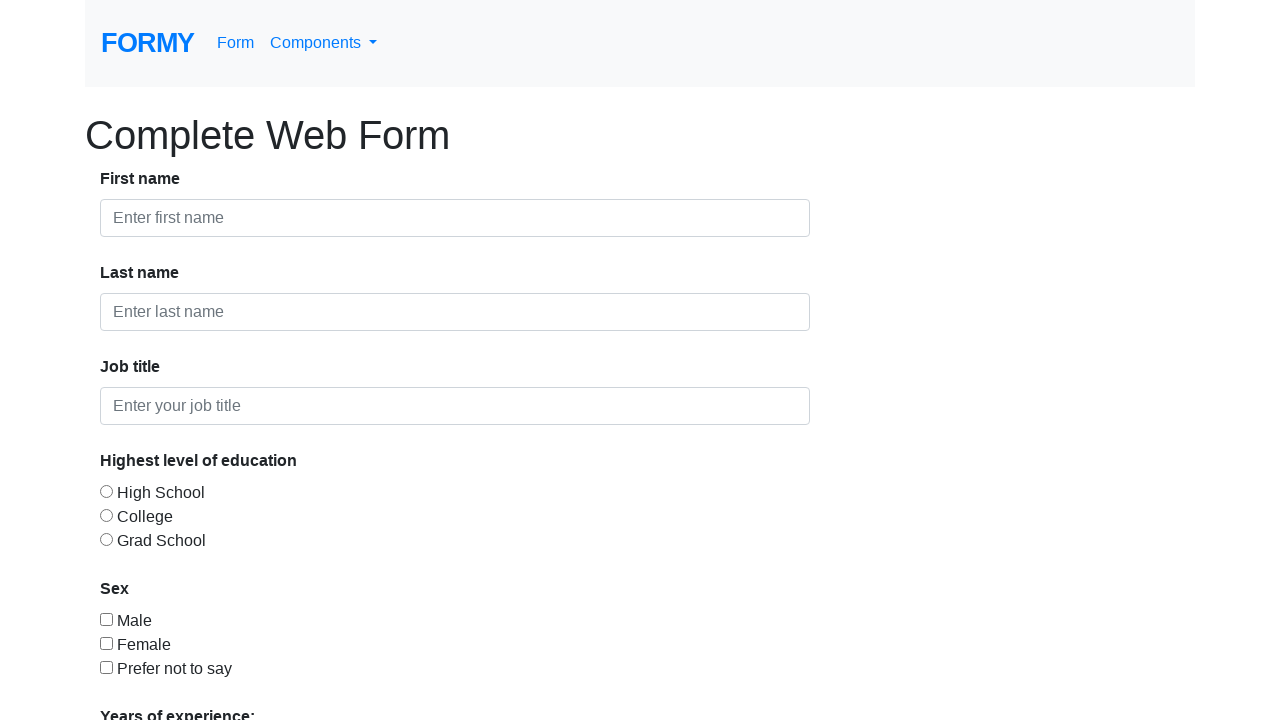

Filled first name field with 'Karthik' on #first-name
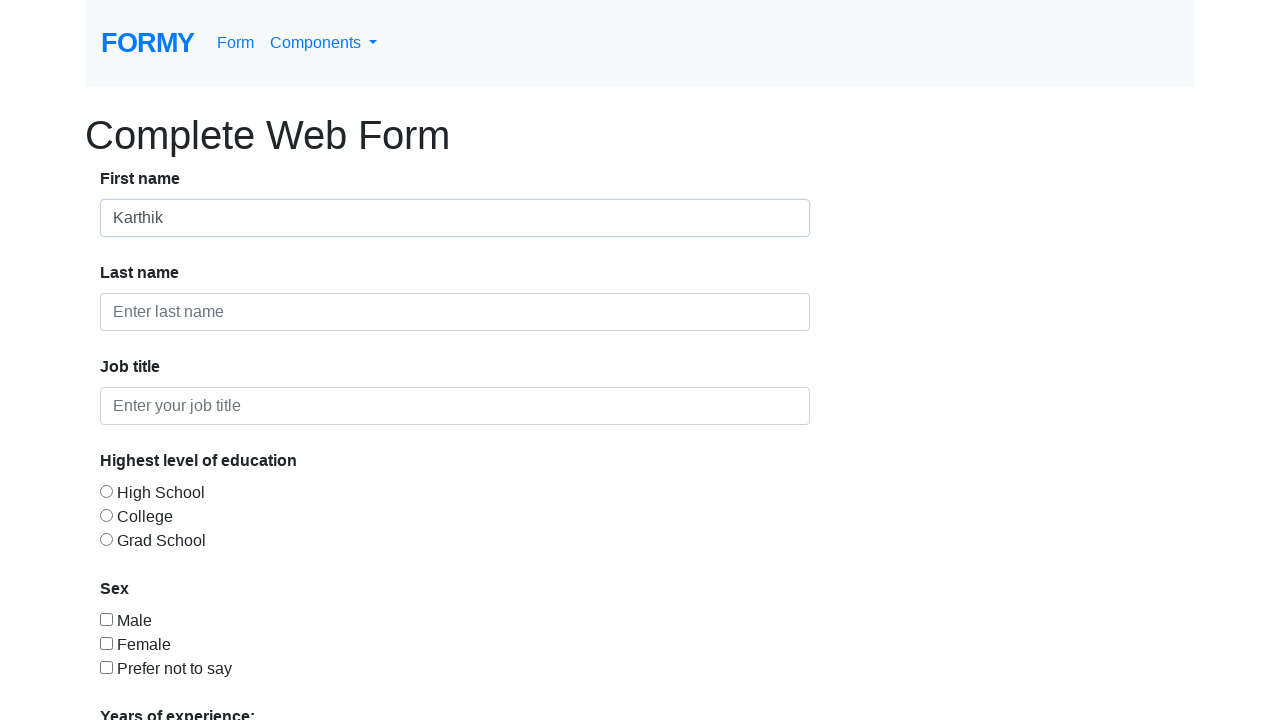

Filled last name field with 'Babu' on #last-name
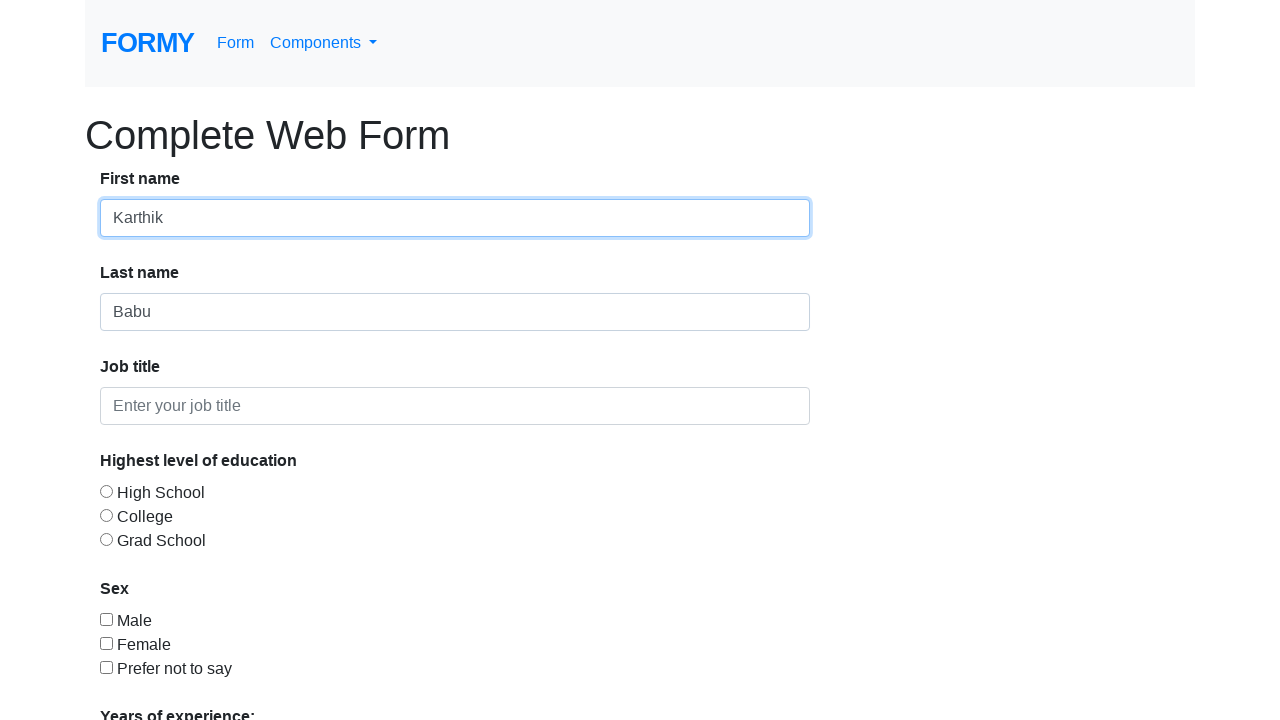

Filled job title field with 'Automation Engineer' on #job-title
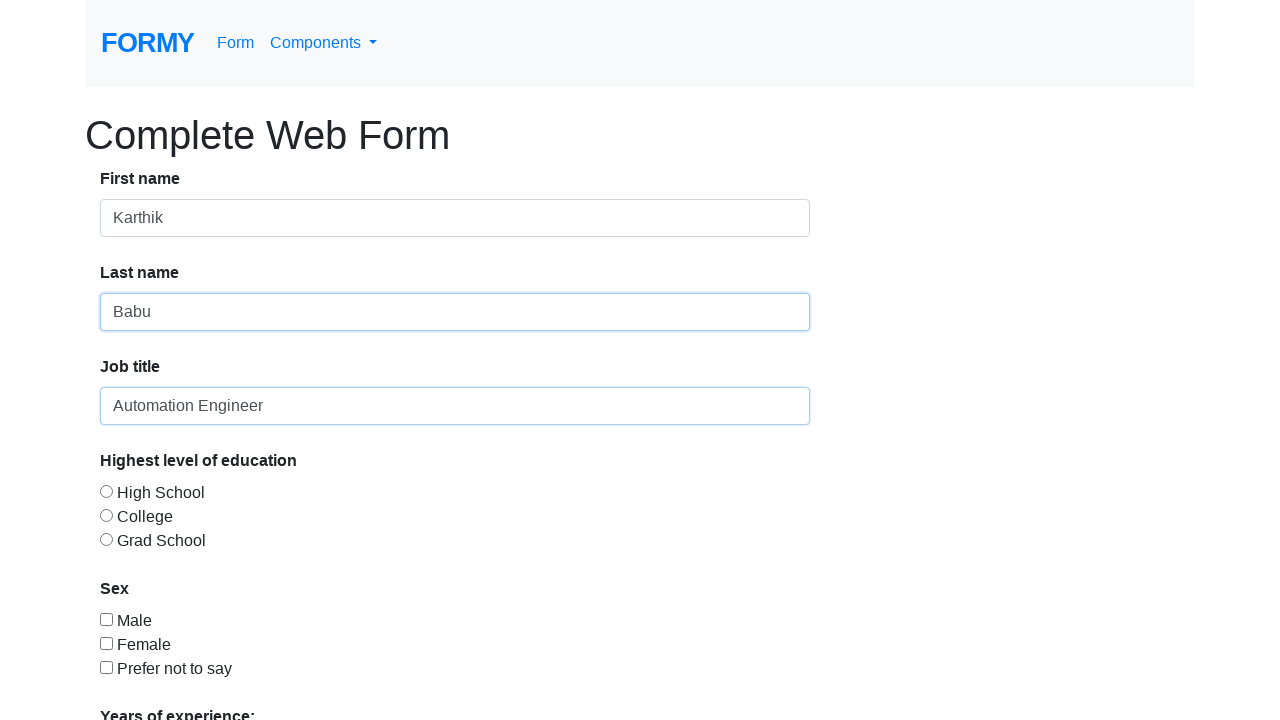

Selected radio button option 3 at (106, 539) on #radio-button-3
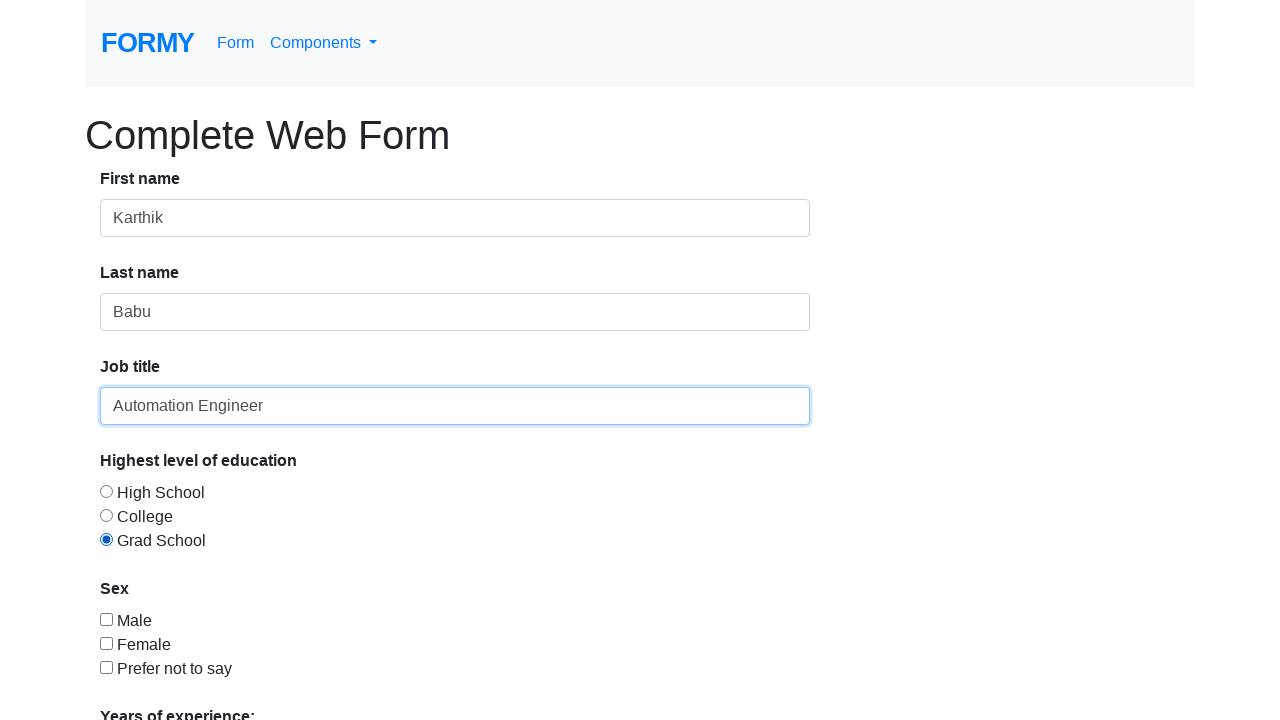

Checked checkbox 1 at (106, 619) on #checkbox-1
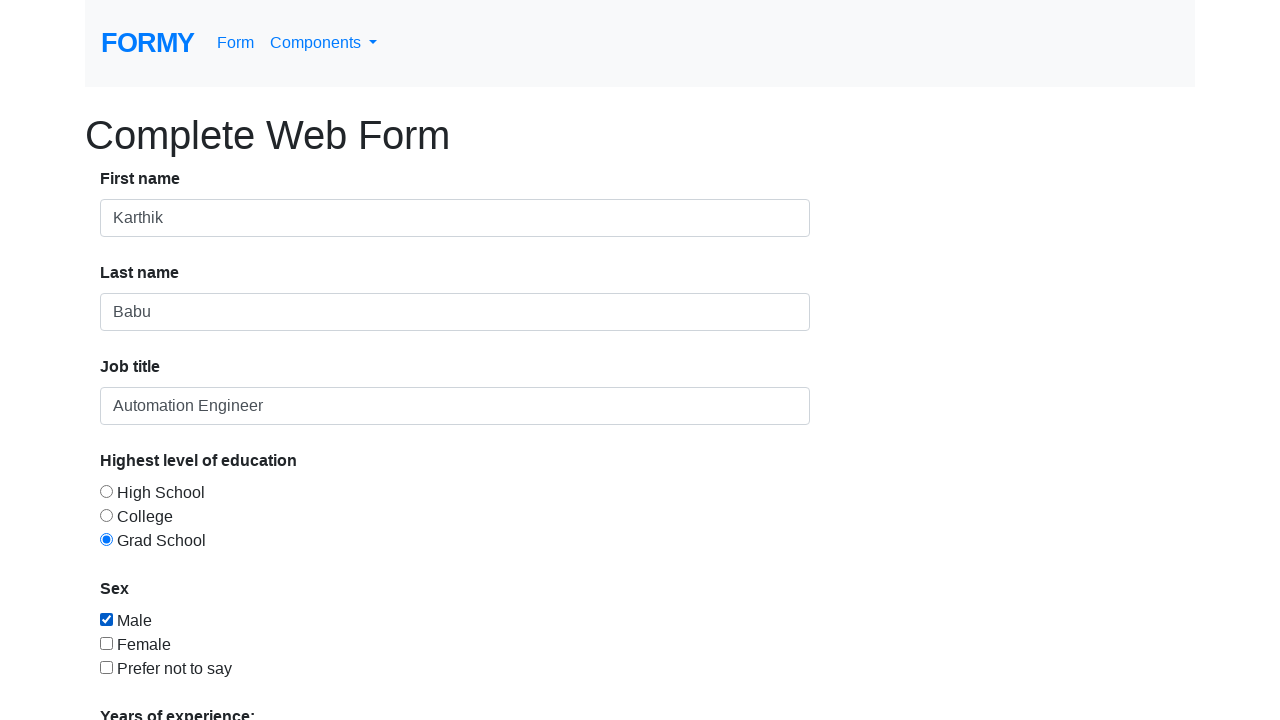

Selected 4th option from dropdown menu on #select-menu
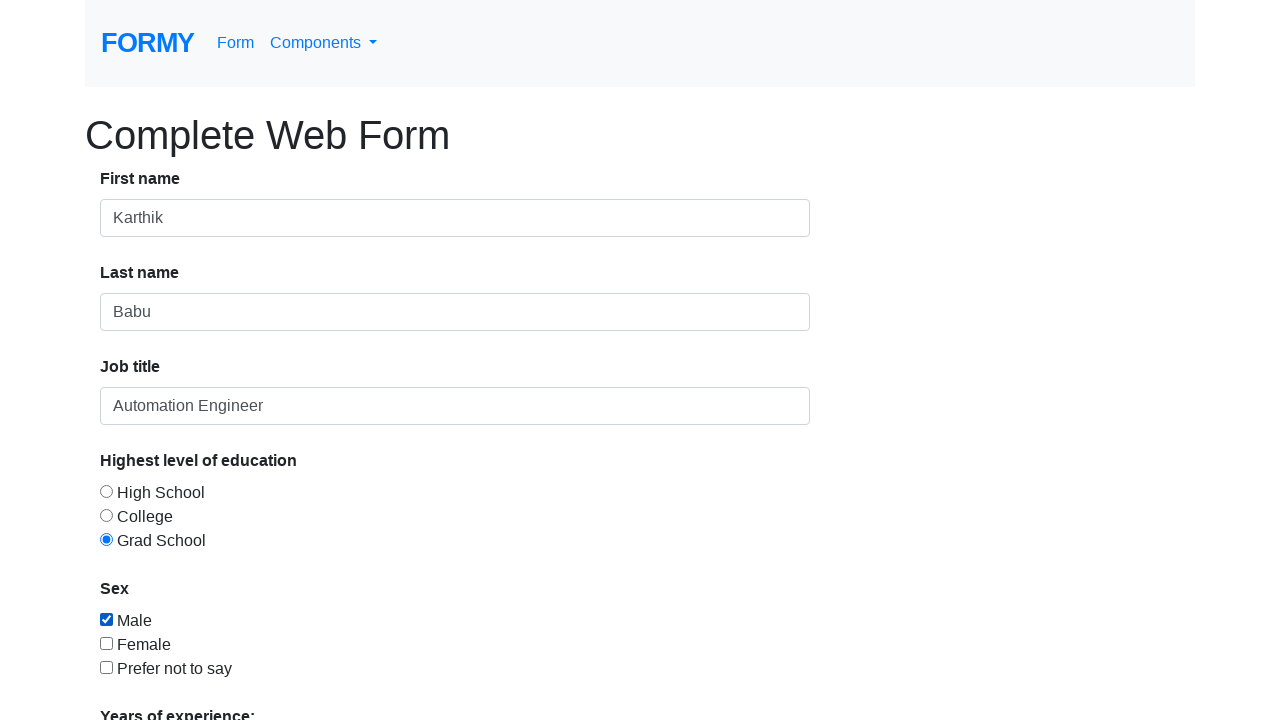

Filled date picker with '06/22/2020' on #datepicker
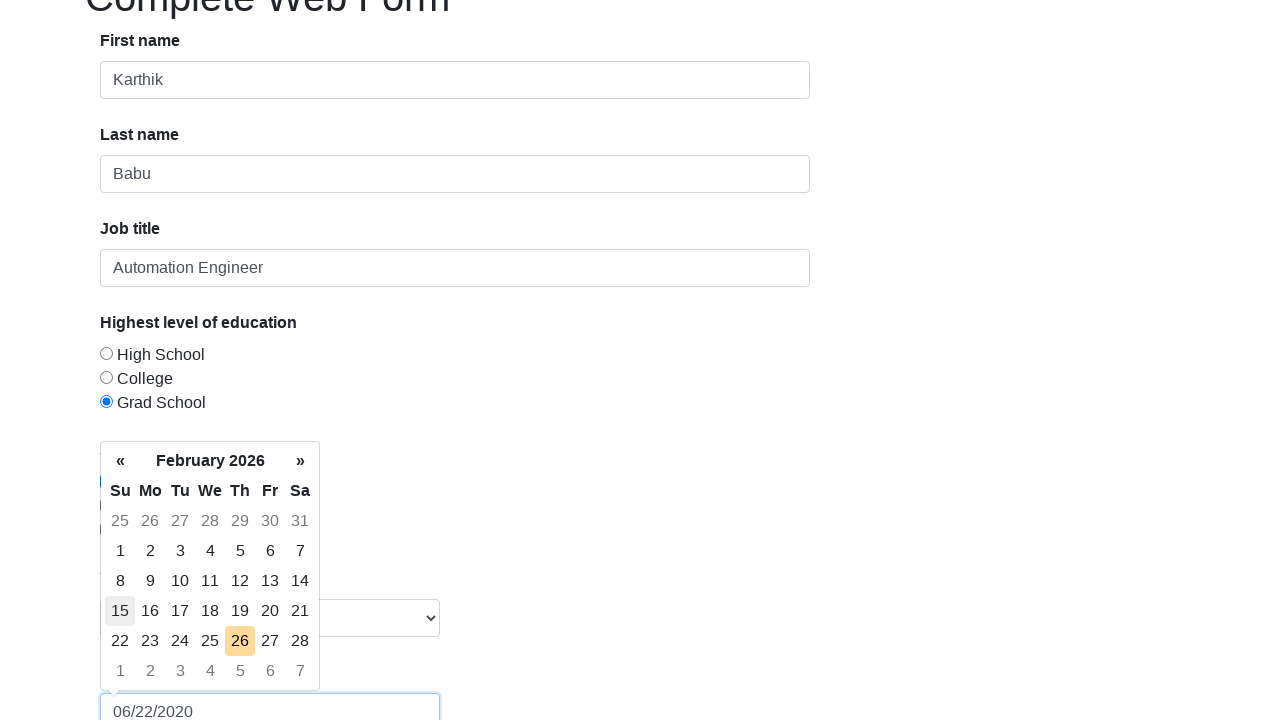

Pressed Tab to confirm date entry on #datepicker
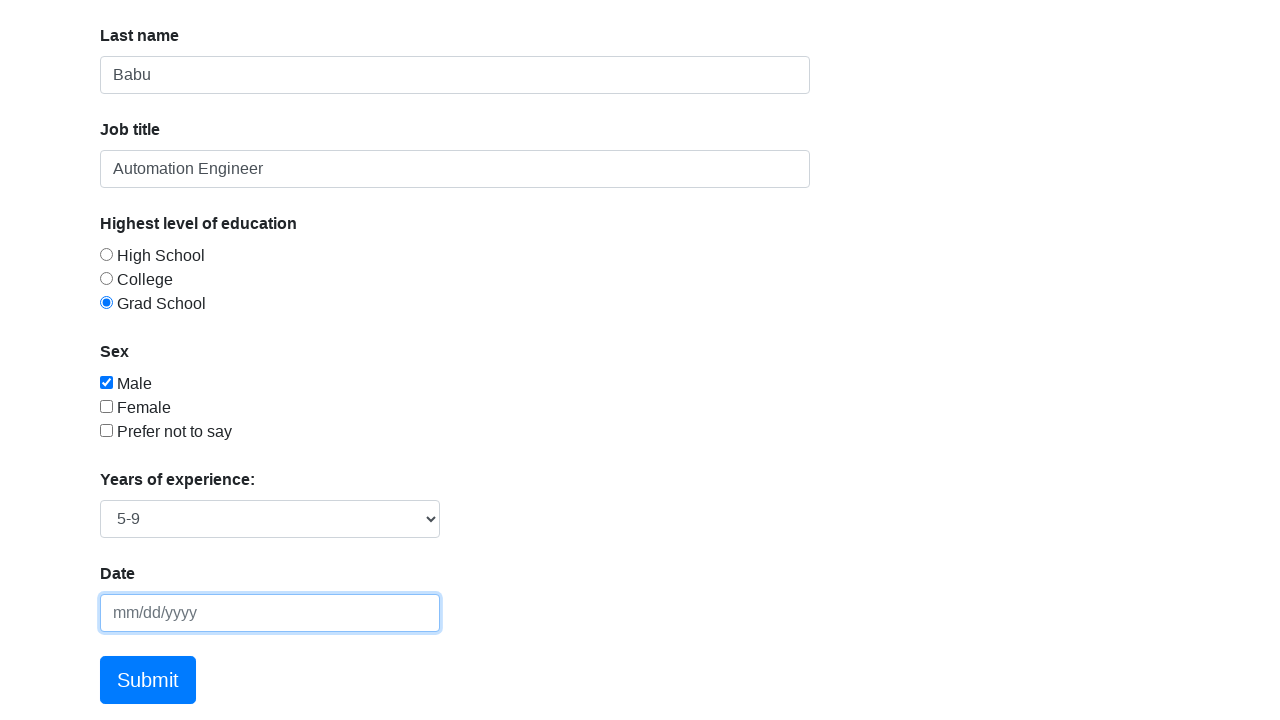

Clicked Submit button to submit the form at (148, 680) on a:has-text('Submit')
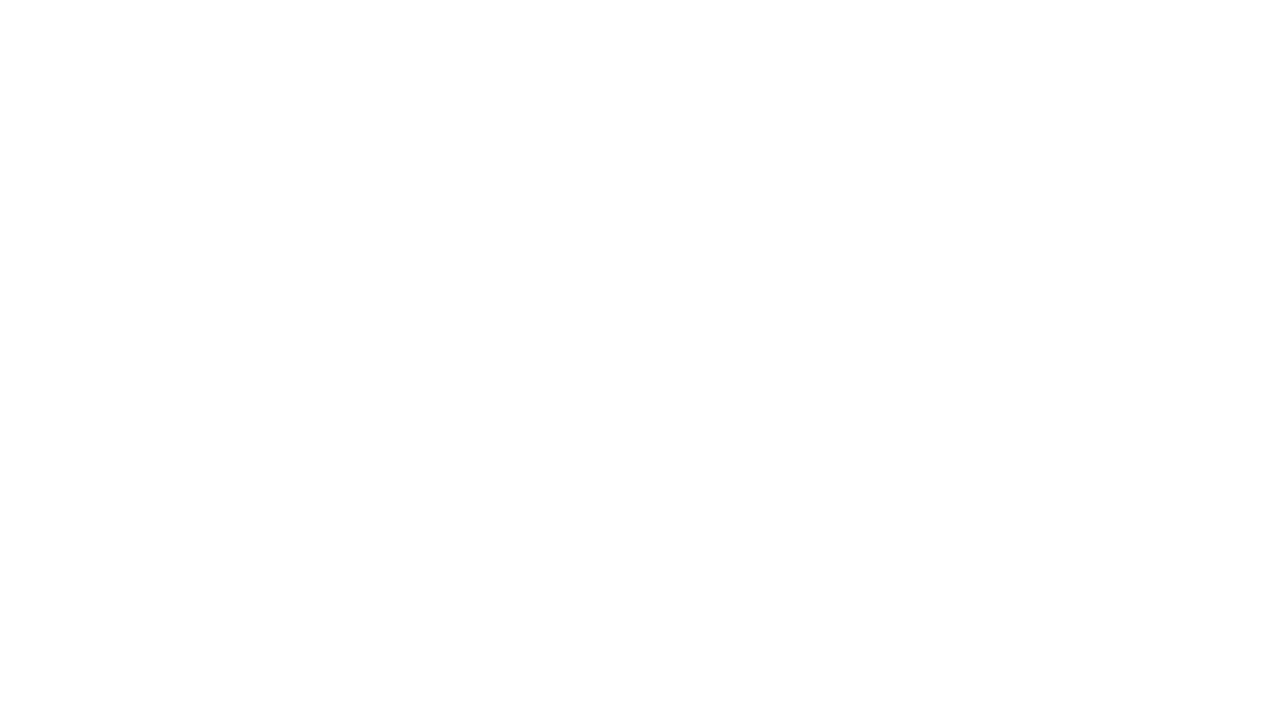

Form submission success alert appeared
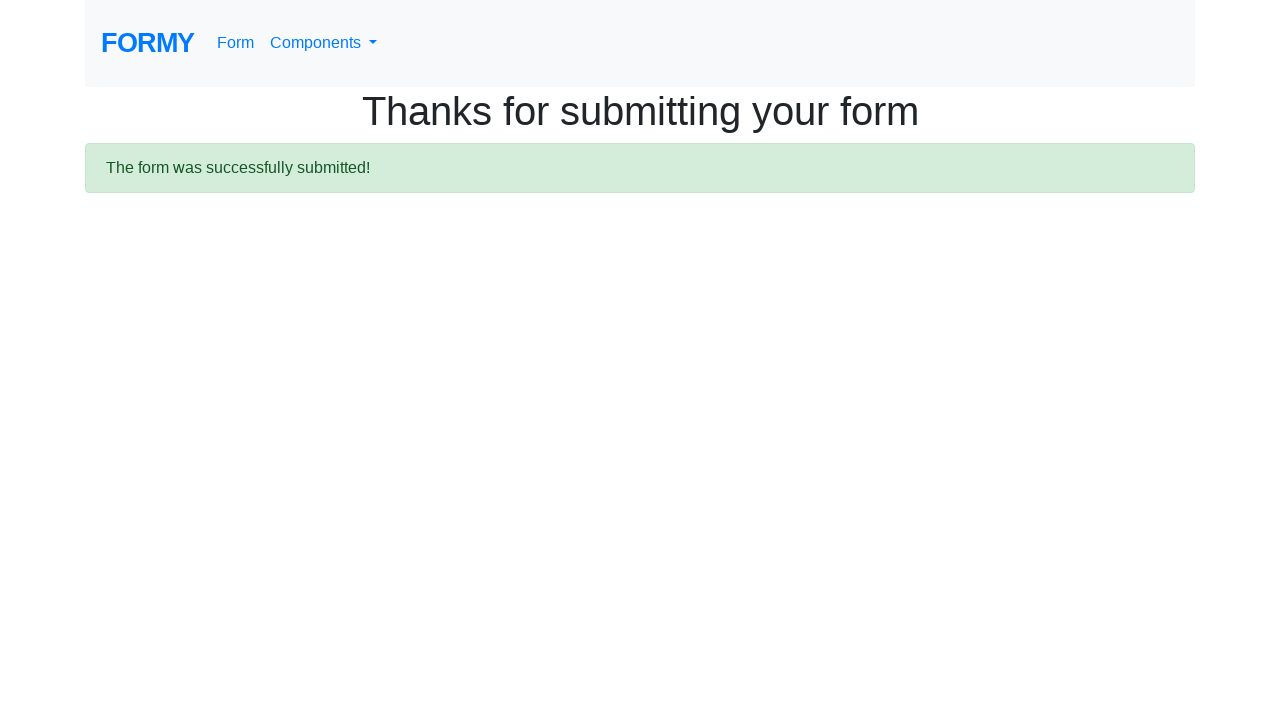

Retrieved success message: '
  The form was successfully submitted!
'
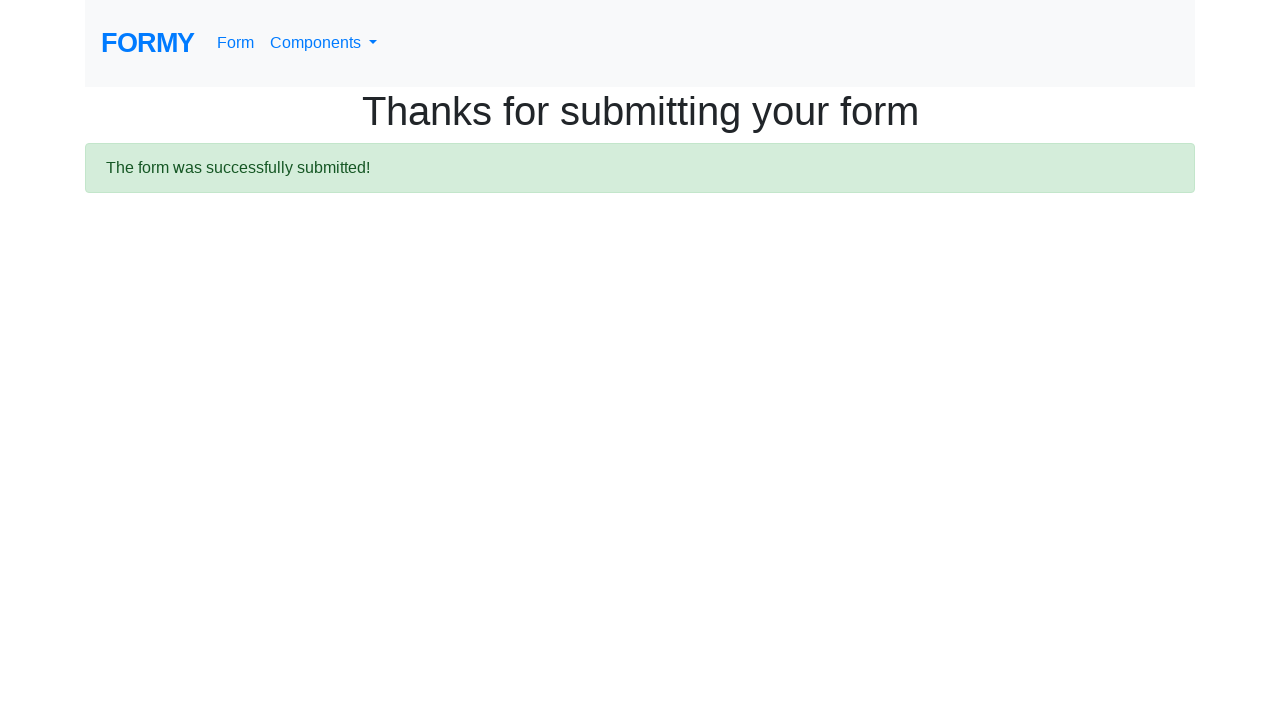

Verified success message contains 'success' keyword
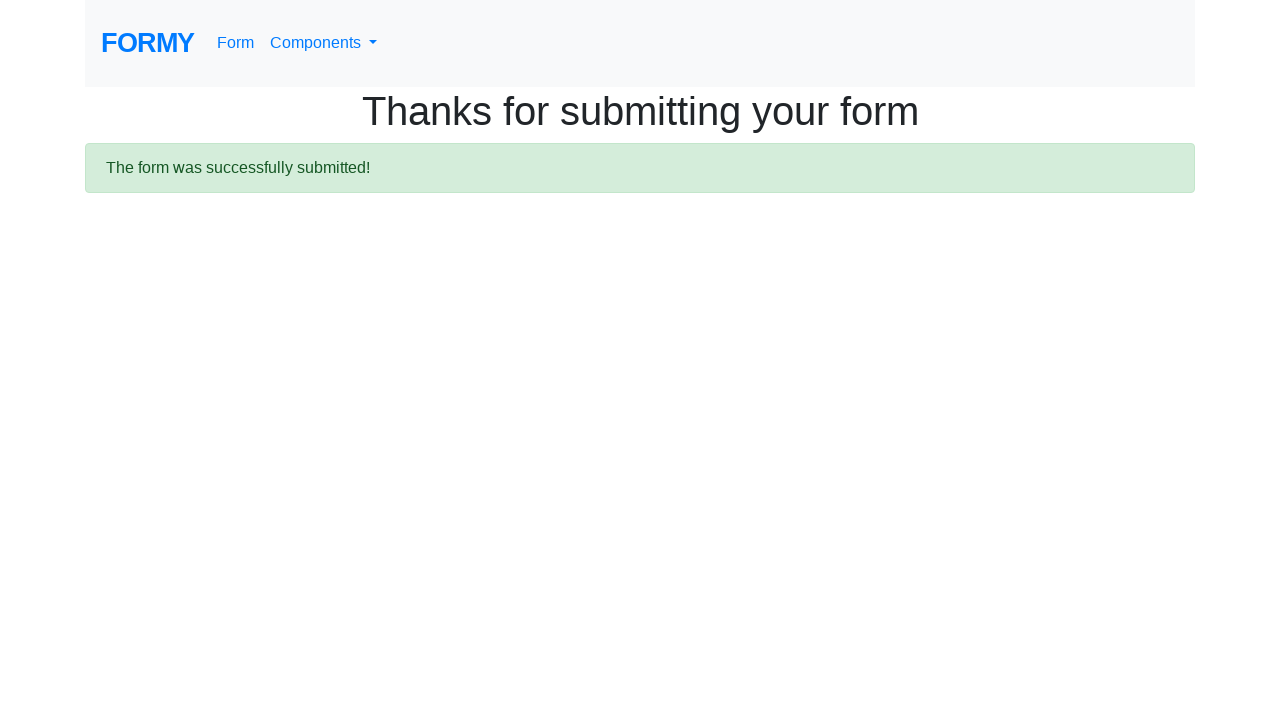

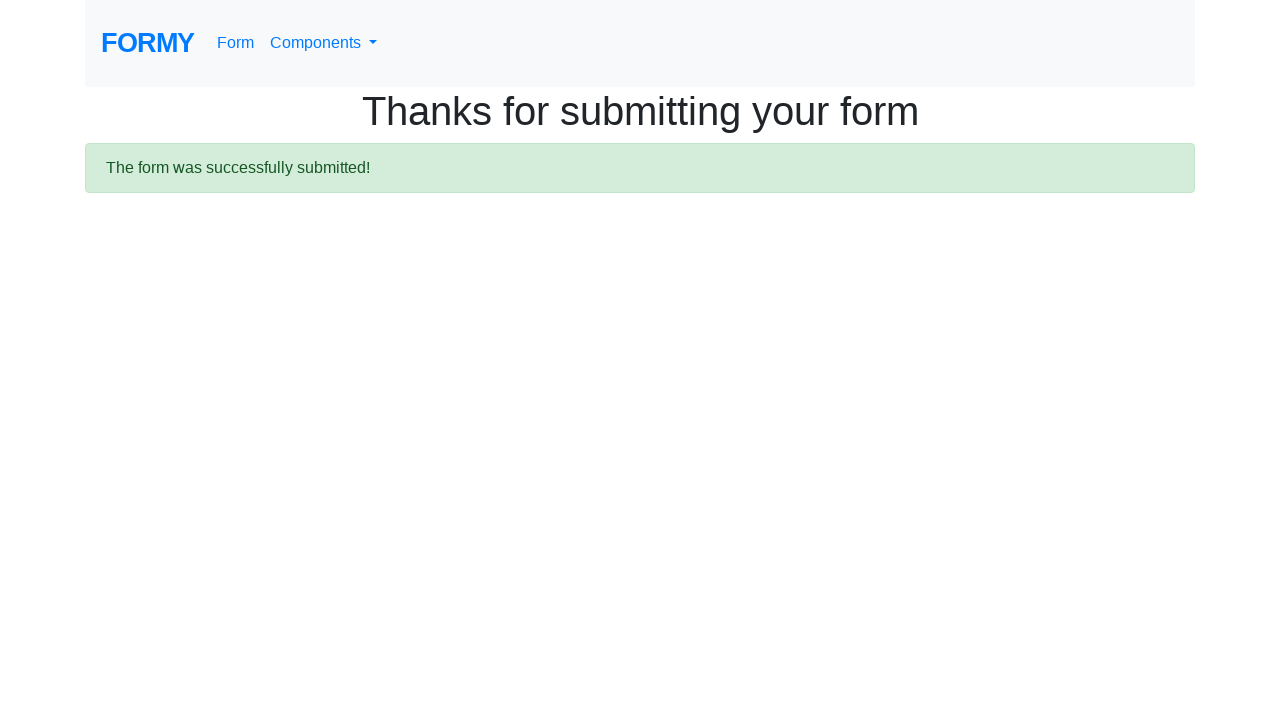